Fills out and submits a form with first name, last name, and email fields

Starting URL: http://secure-retreat-92358.herokuapp.com/

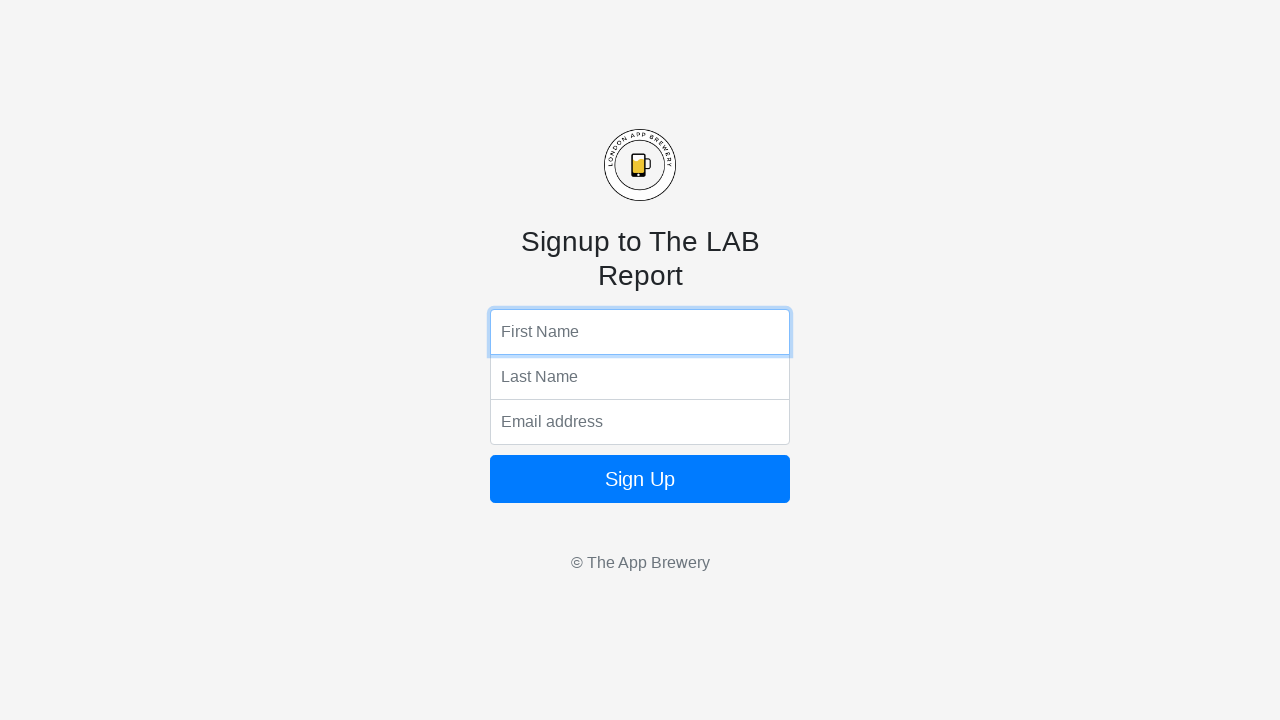

Filled first name field with 'John' on input[name='fName']
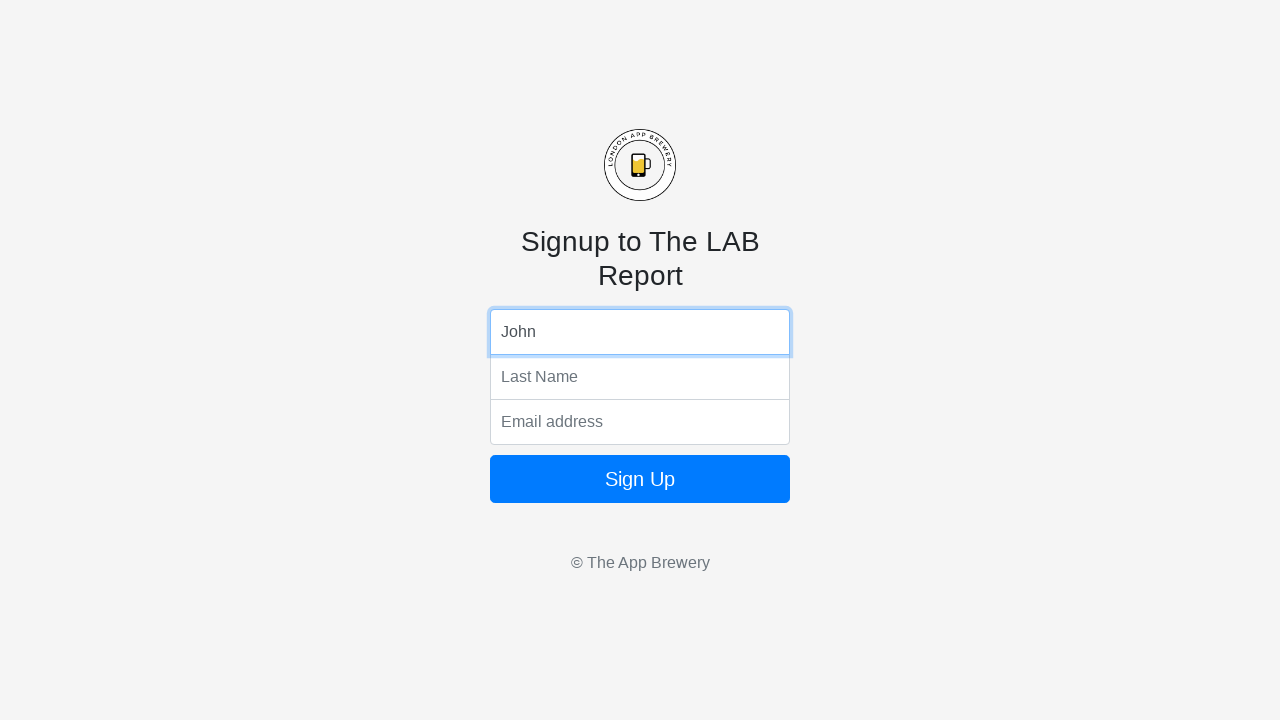

Filled last name field with 'Smith' on input[name='lName']
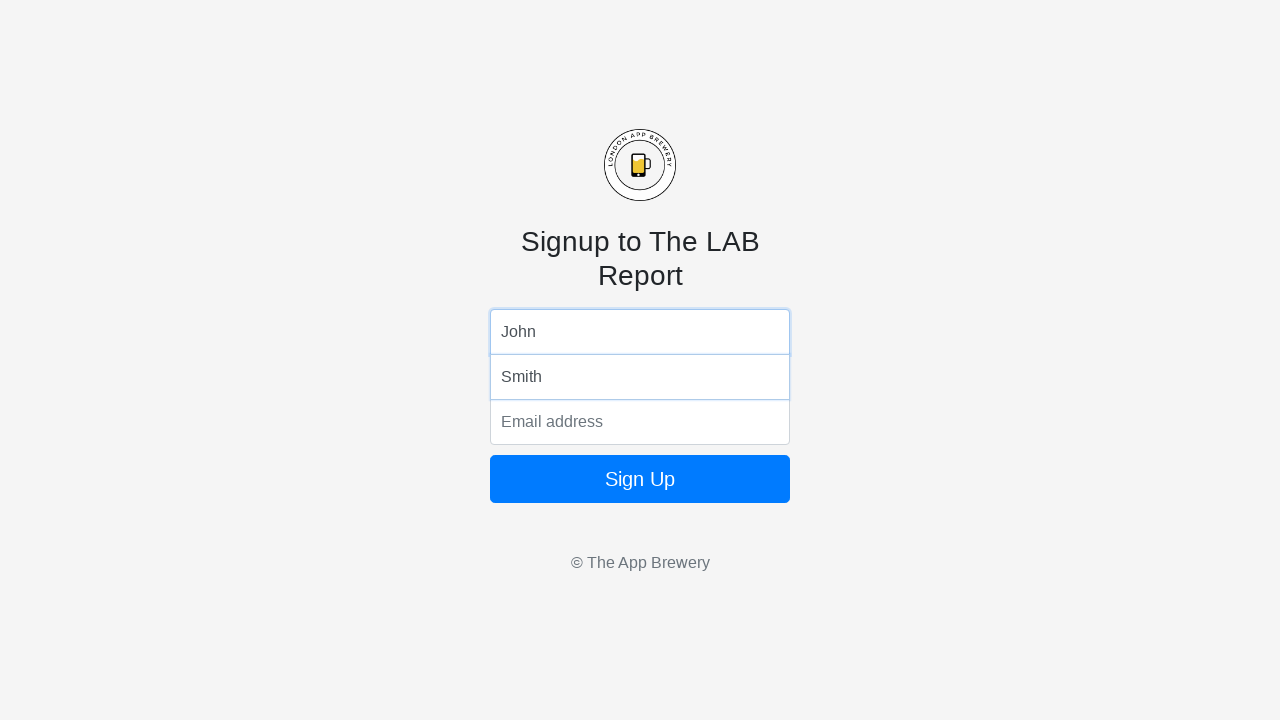

Filled email field with 'john.smith@example.com' on input[name='email']
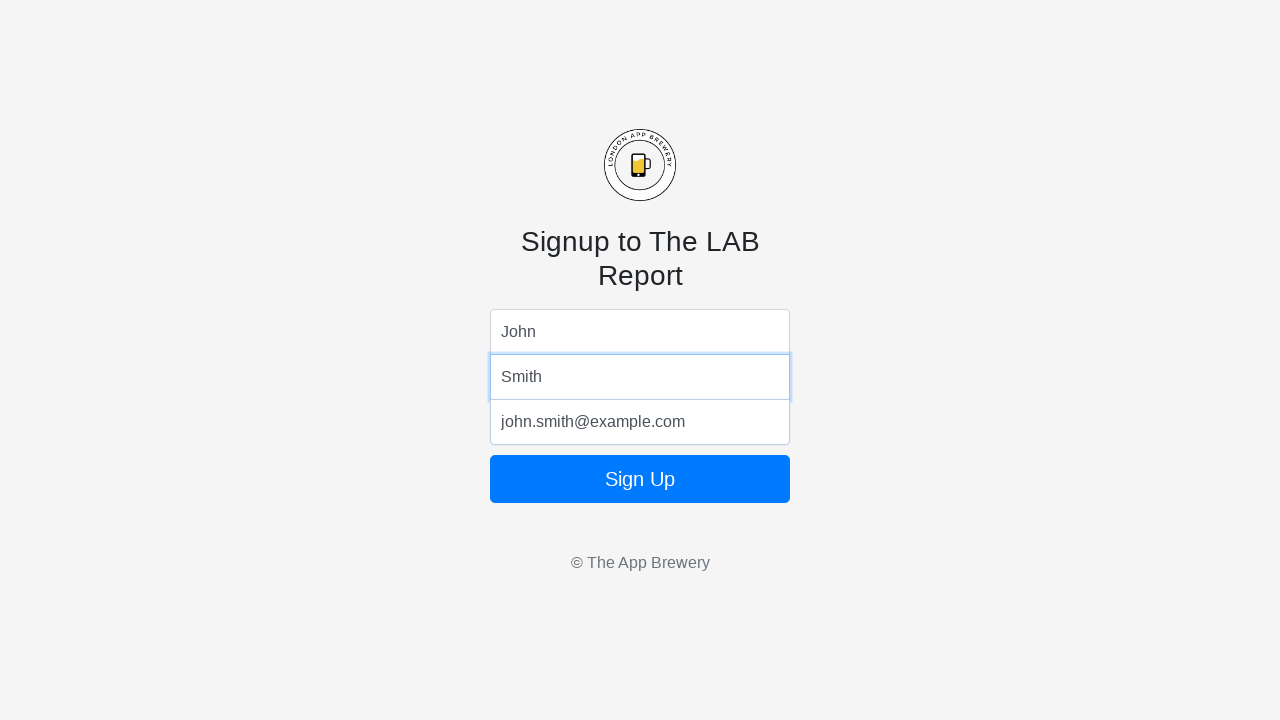

Clicked submit button to submit form at (640, 479) on .btn
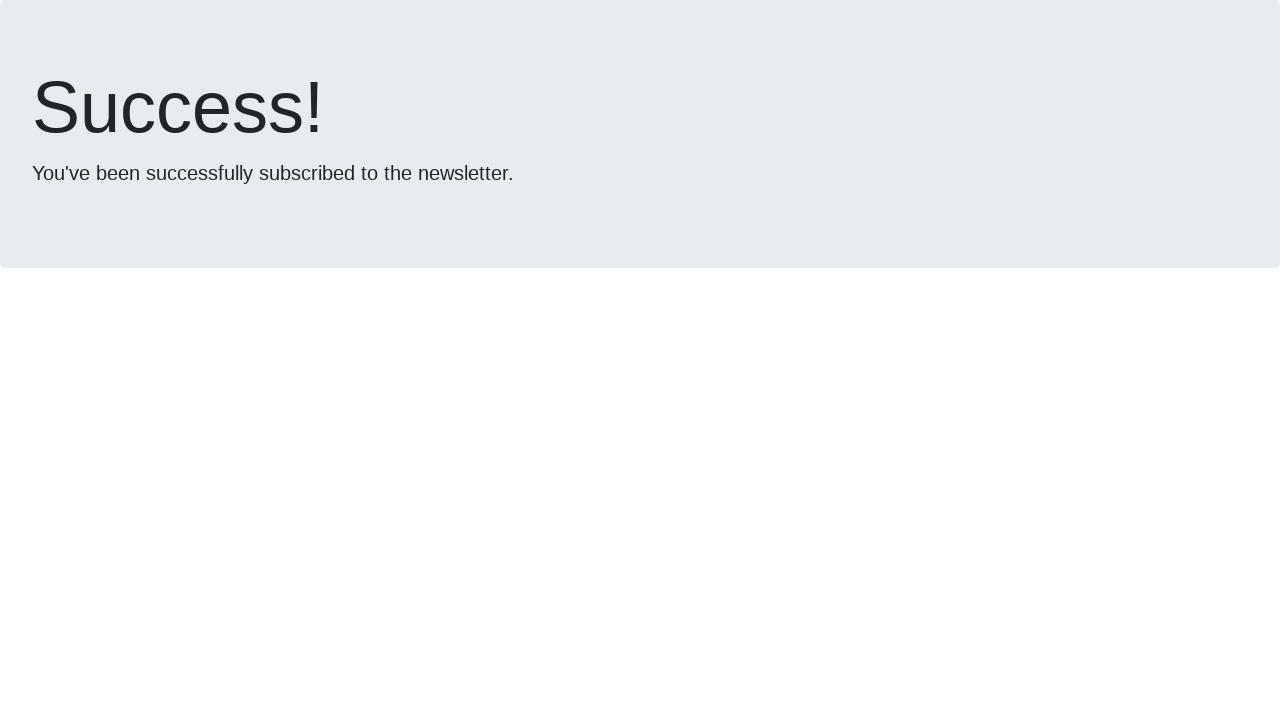

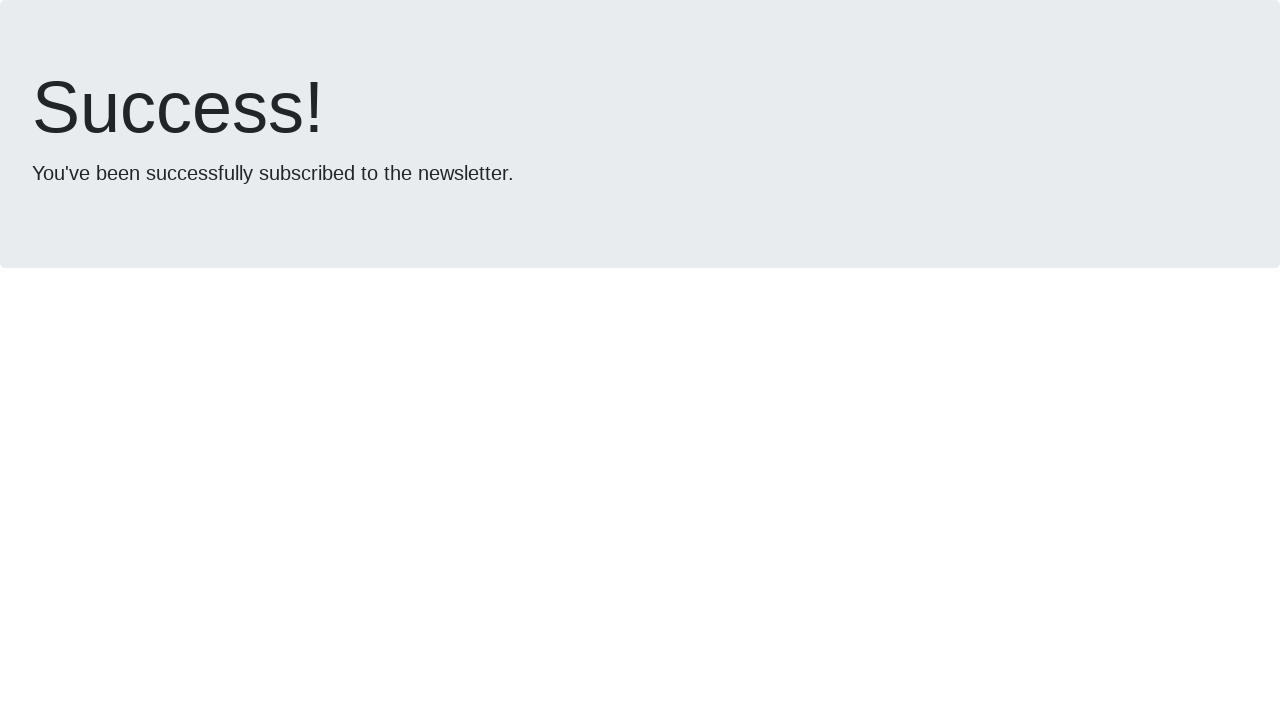